Tests an e-commerce grocery shopping flow by adding specific items (Cucumber, Brocolli, Beetroot) to cart, proceeding to checkout, and applying a promo code

Starting URL: https://rahulshettyacademy.com/seleniumPractise/

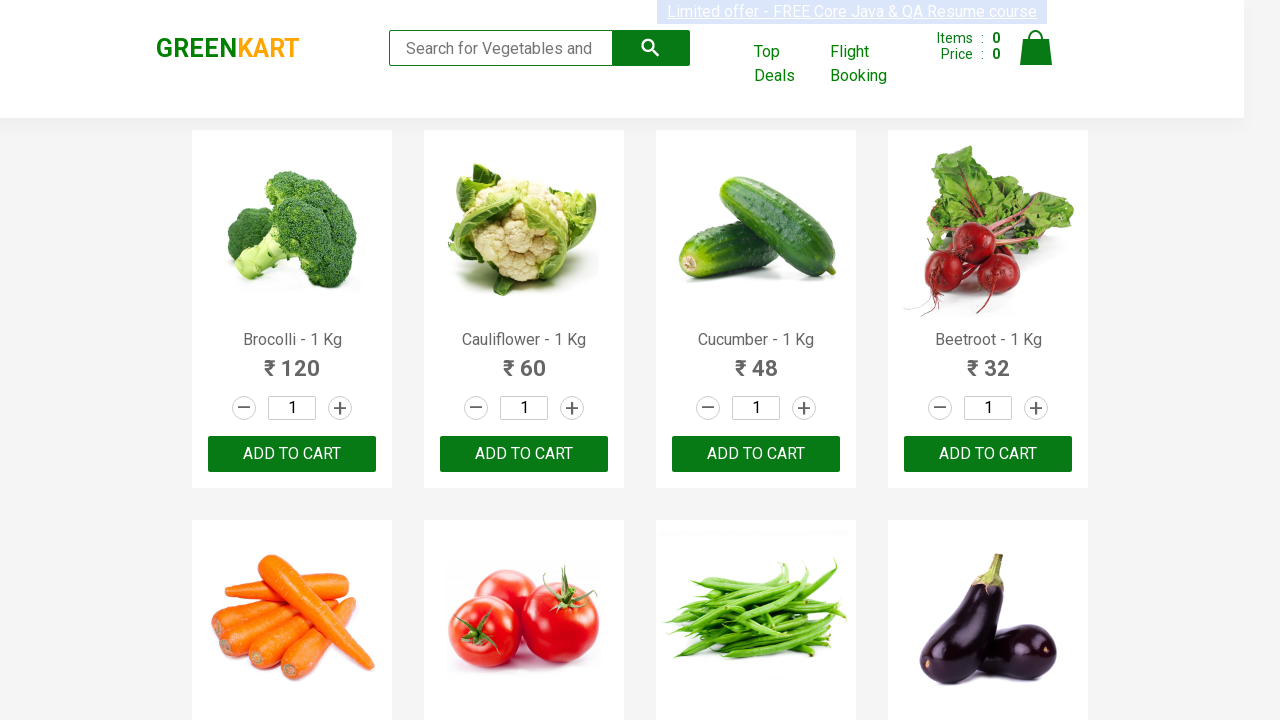

Waited for products to load on the grocery shopping page
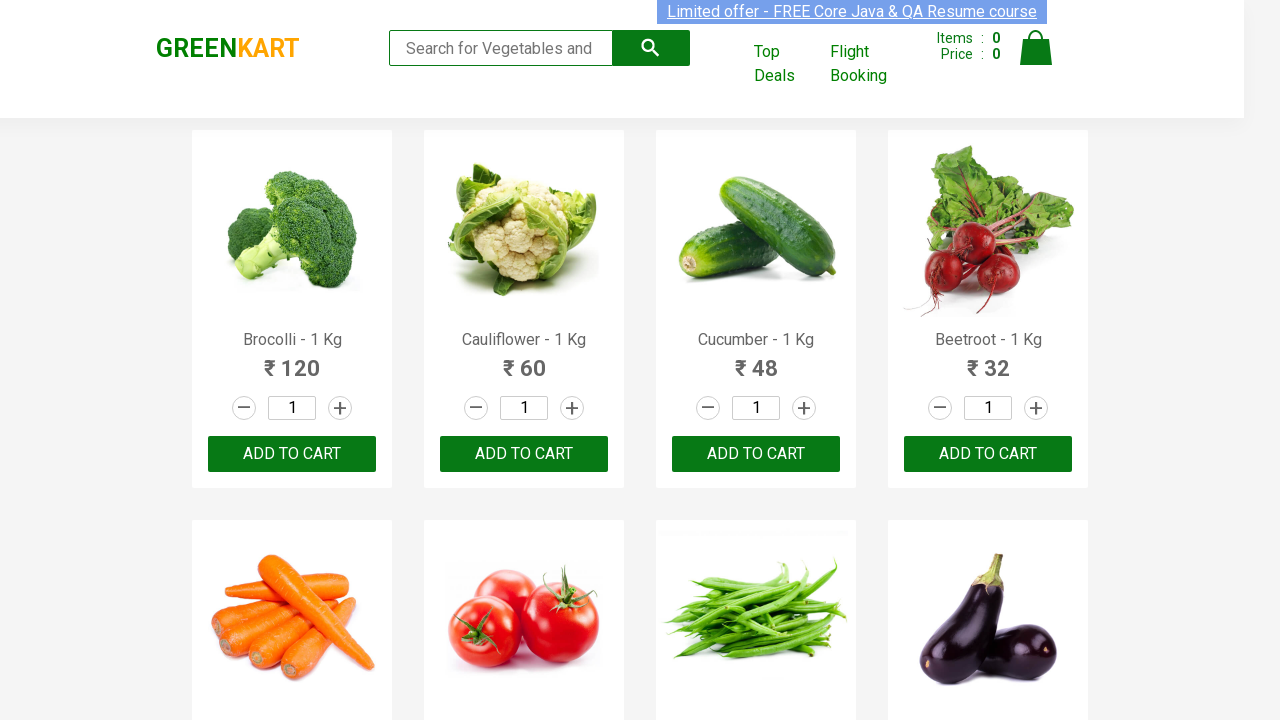

Added Brocolli to cart at (292, 454) on div.product-action button >> nth=0
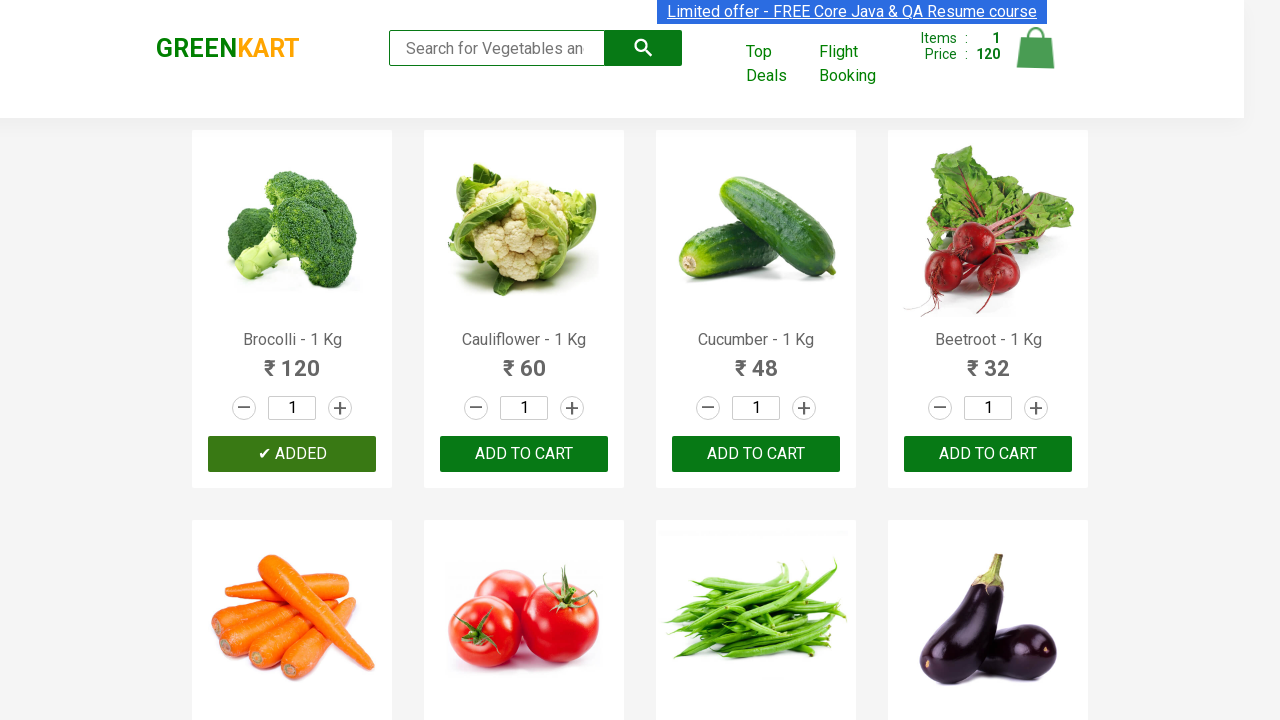

Added Cucumber to cart at (756, 454) on div.product-action button >> nth=2
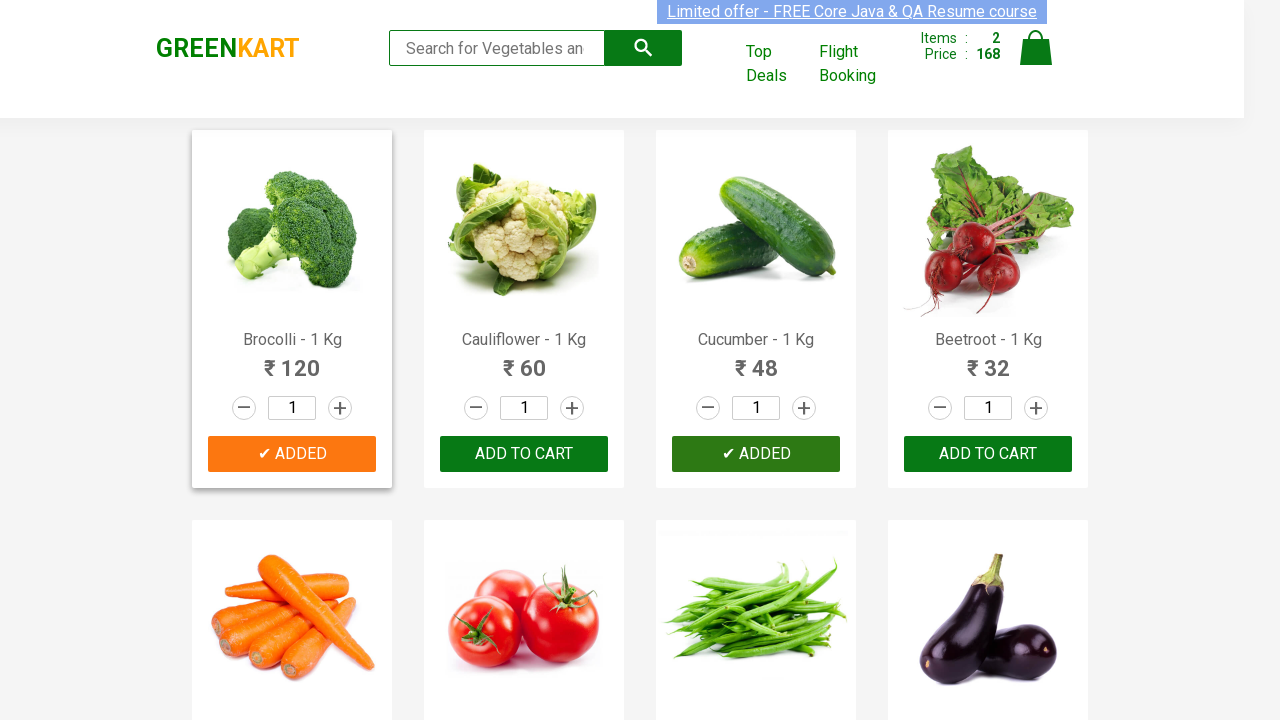

Added Beetroot to cart at (988, 454) on div.product-action button >> nth=3
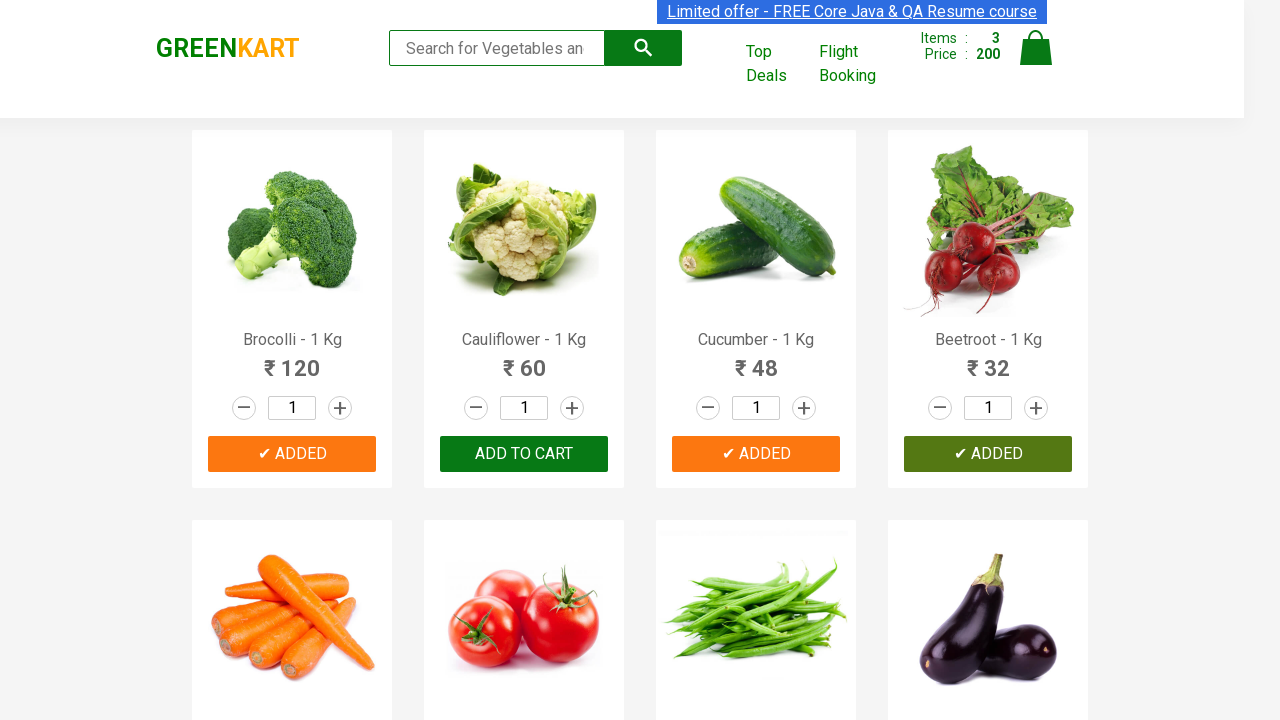

Clicked on Cart icon to view added items at (1036, 48) on img[alt='Cart']
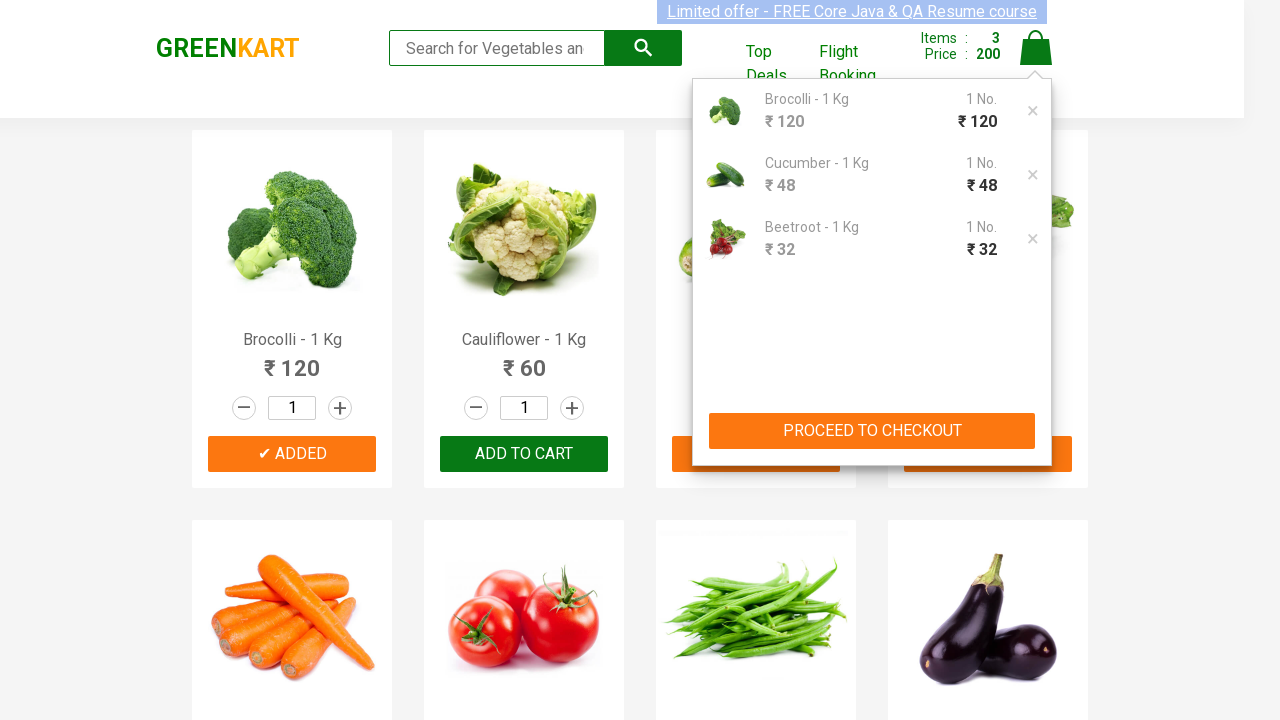

Clicked Proceed to Checkout button at (872, 431) on button:has-text('PROCEED TO CHECKOUT')
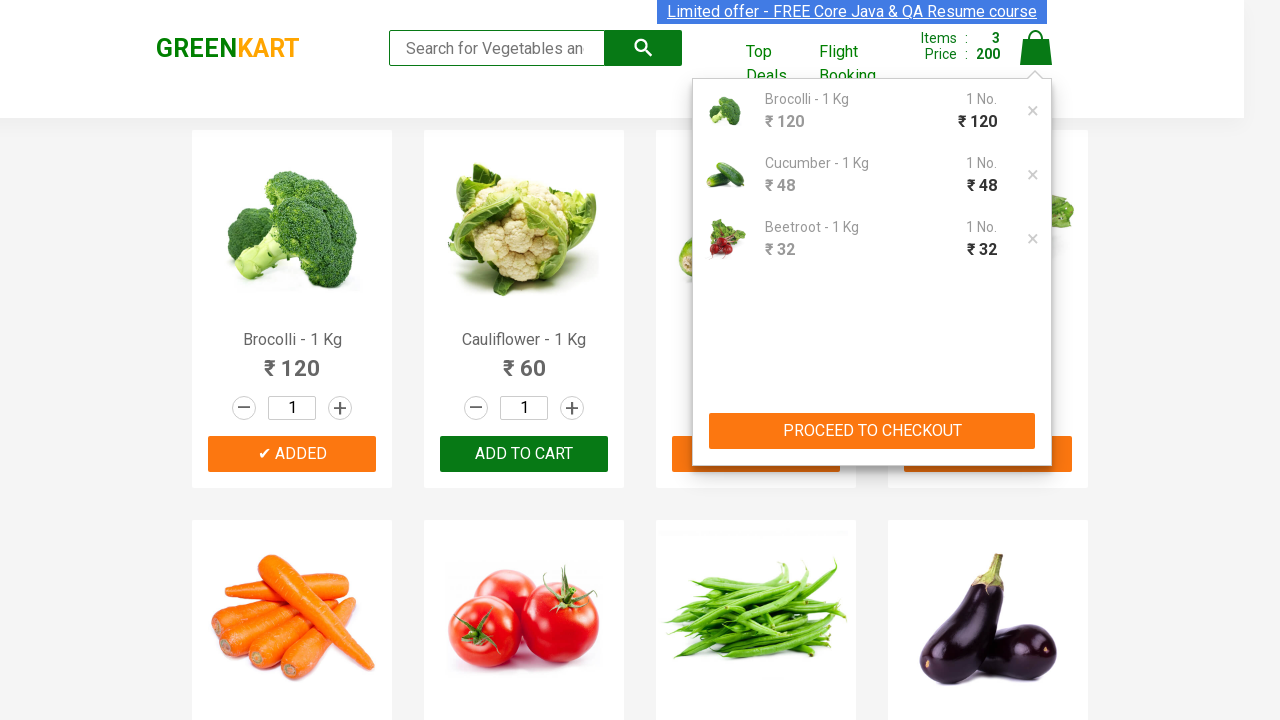

Promo code input field became visible
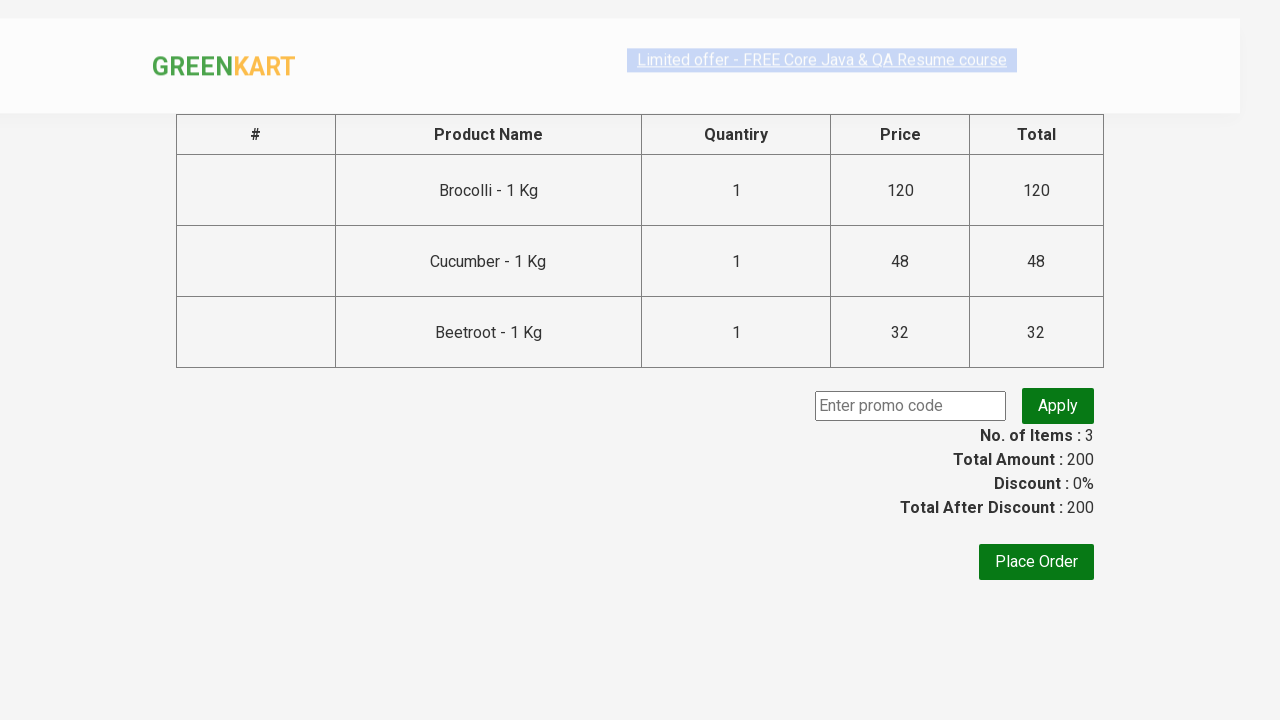

Filled promo code field with 'rahulshettyacademy' on input[placeholder='Enter promo code']
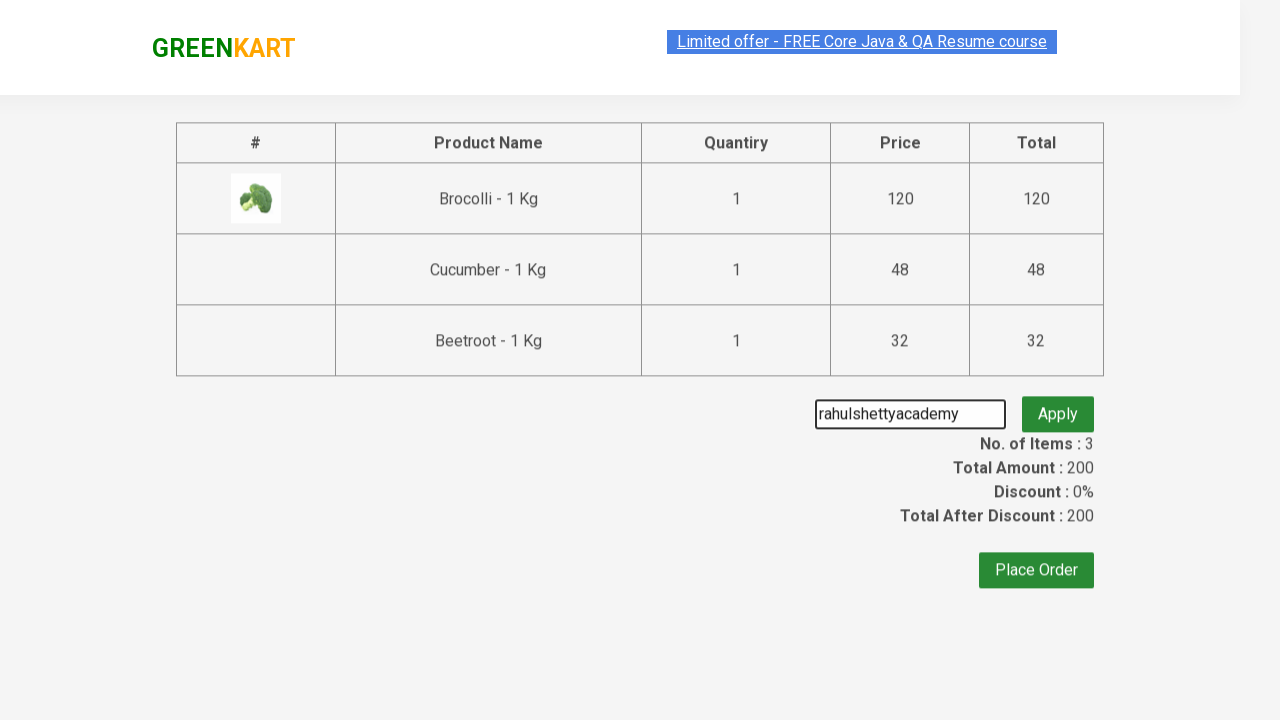

Clicked Apply promo button to apply the discount code at (1058, 406) on .promoBtn
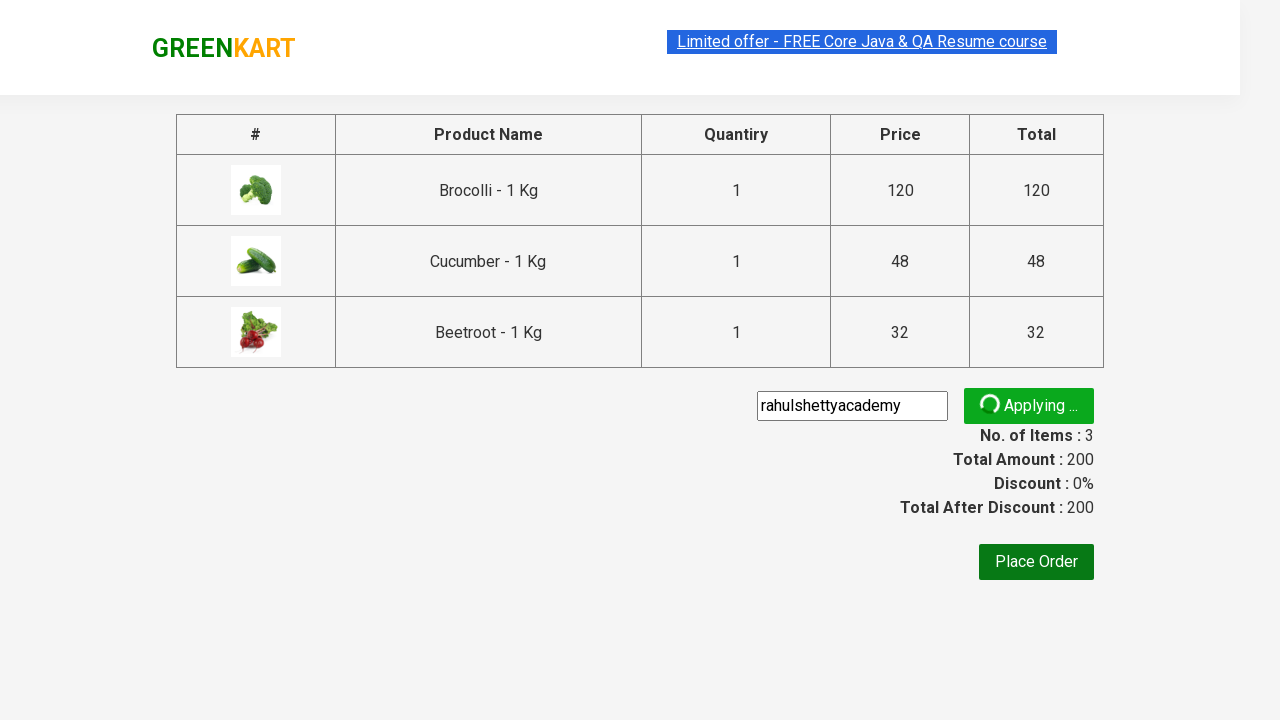

Promo code was successfully applied and discount info displayed
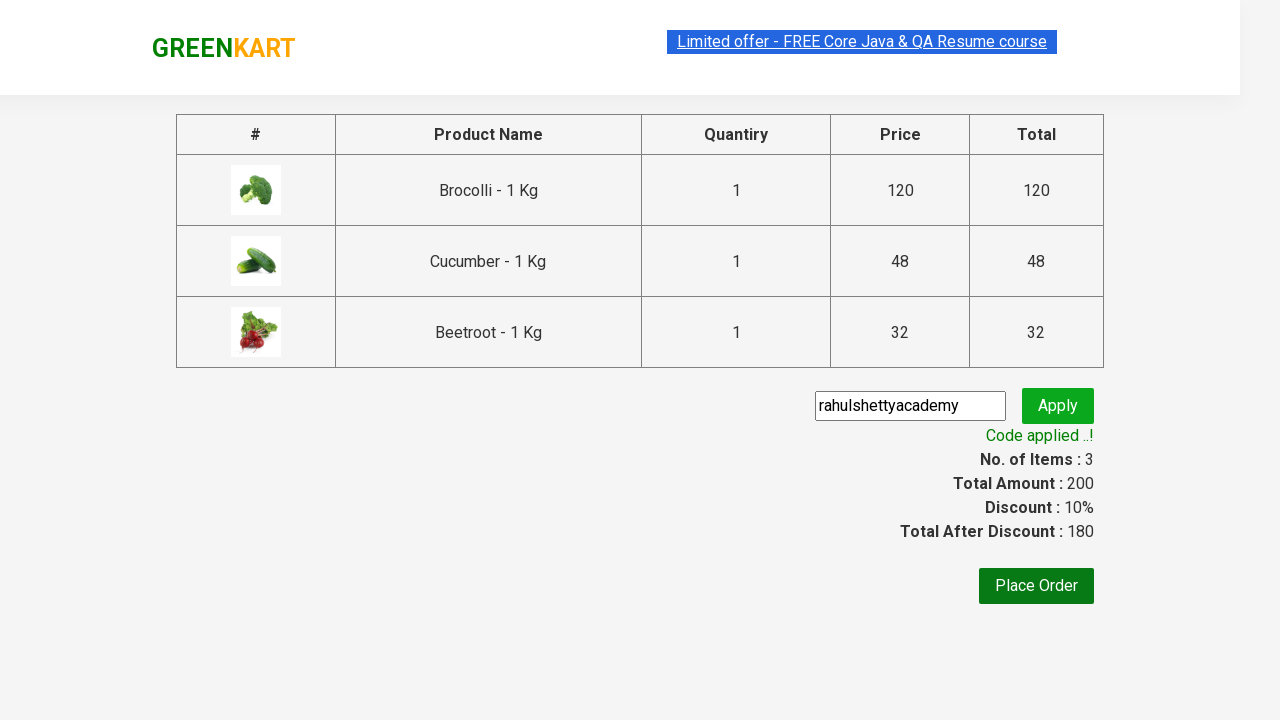

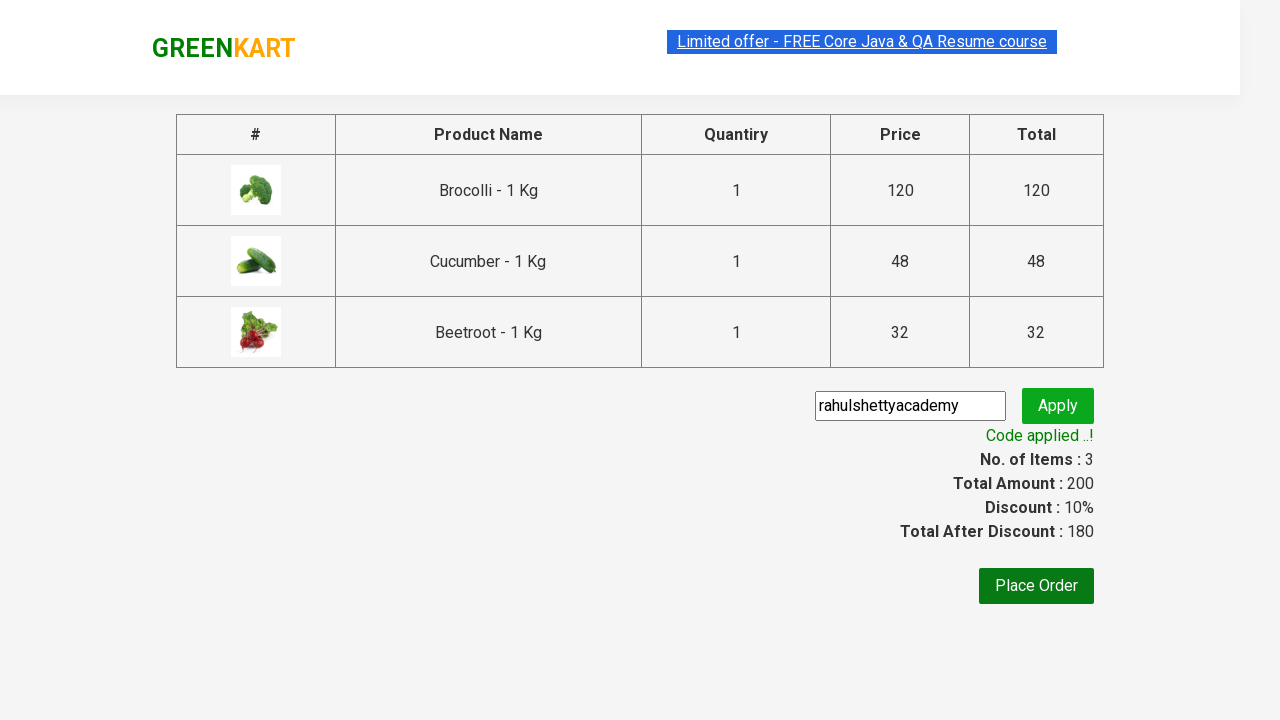